Tests a web form by entering text in an input field and submitting the form

Starting URL: https://www.selenium.dev/selenium/web/web-form.html

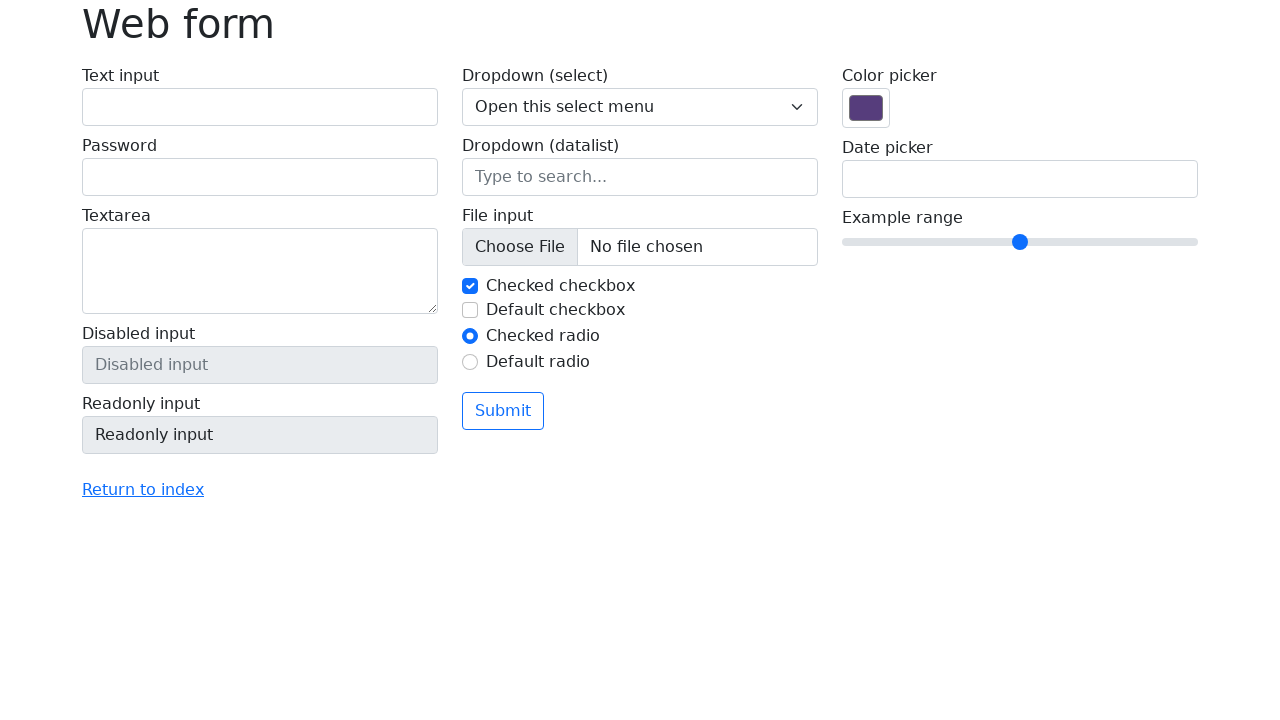

Clicked on text input field at (260, 107) on #my-text-id
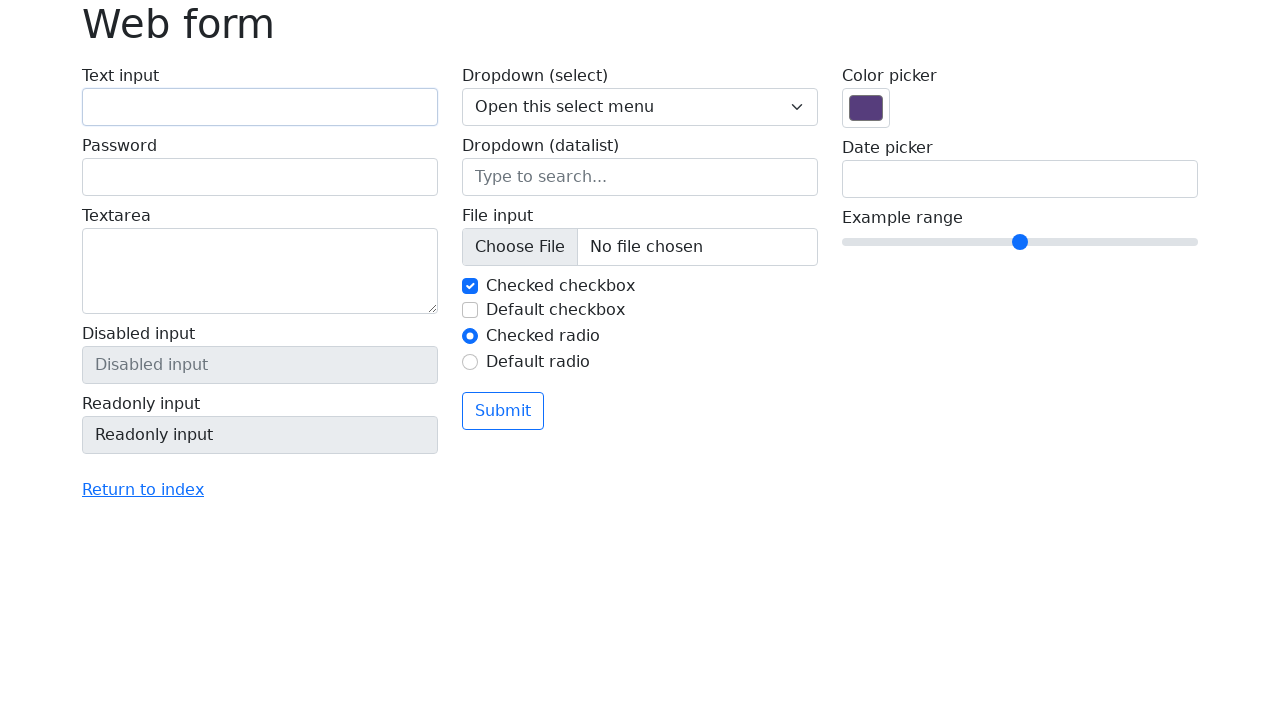

Entered 'Selenium' in text input field on #my-text-id
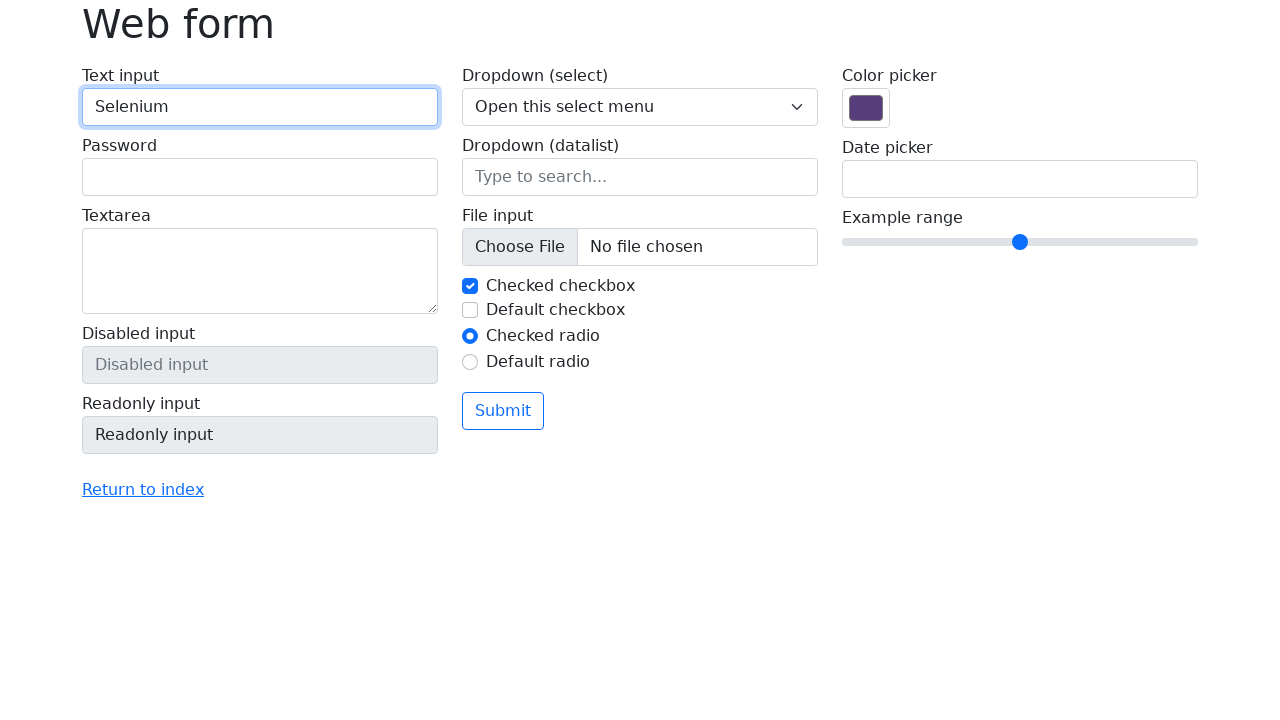

Clicked submit button to submit the form at (503, 411) on button[type='submit']
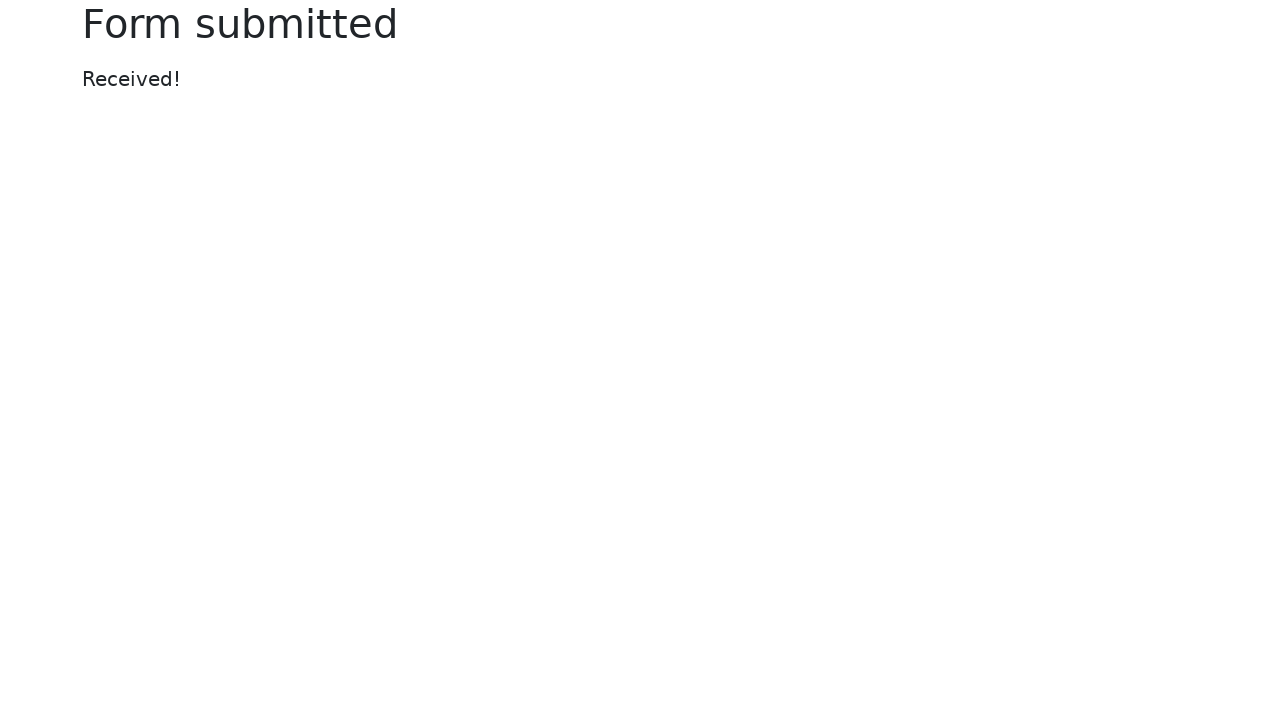

Confirmation message appeared after form submission
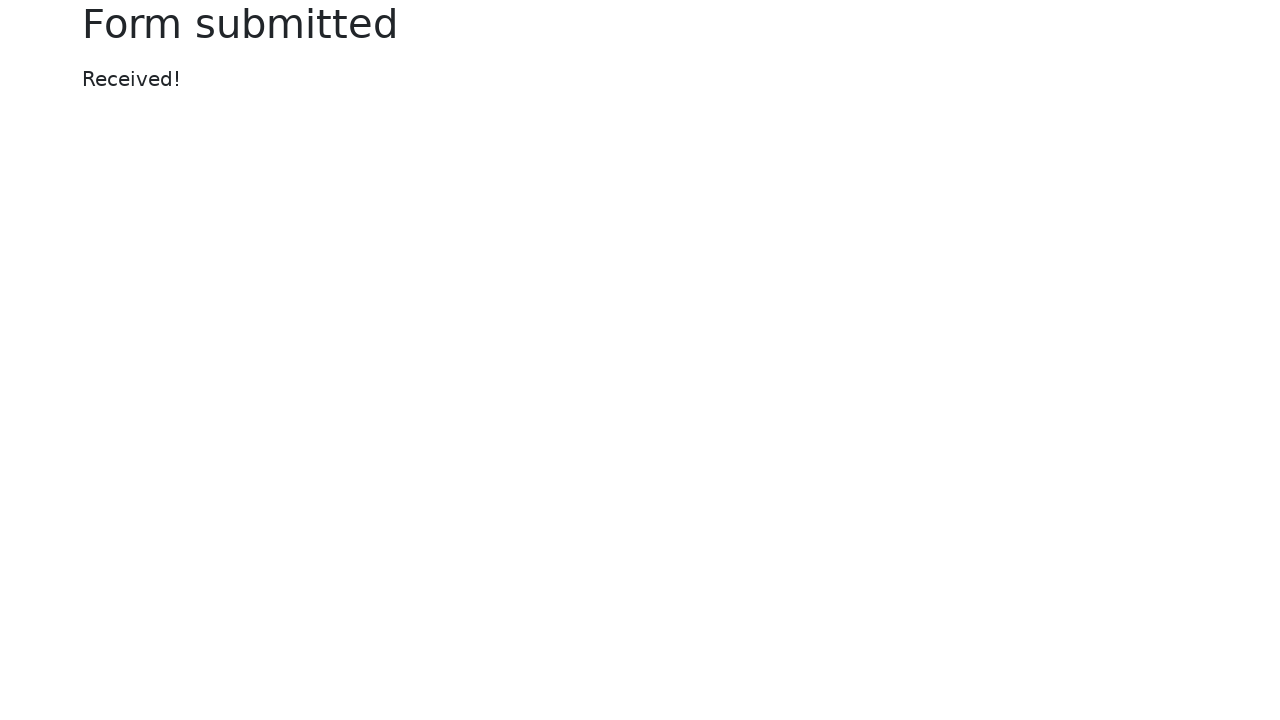

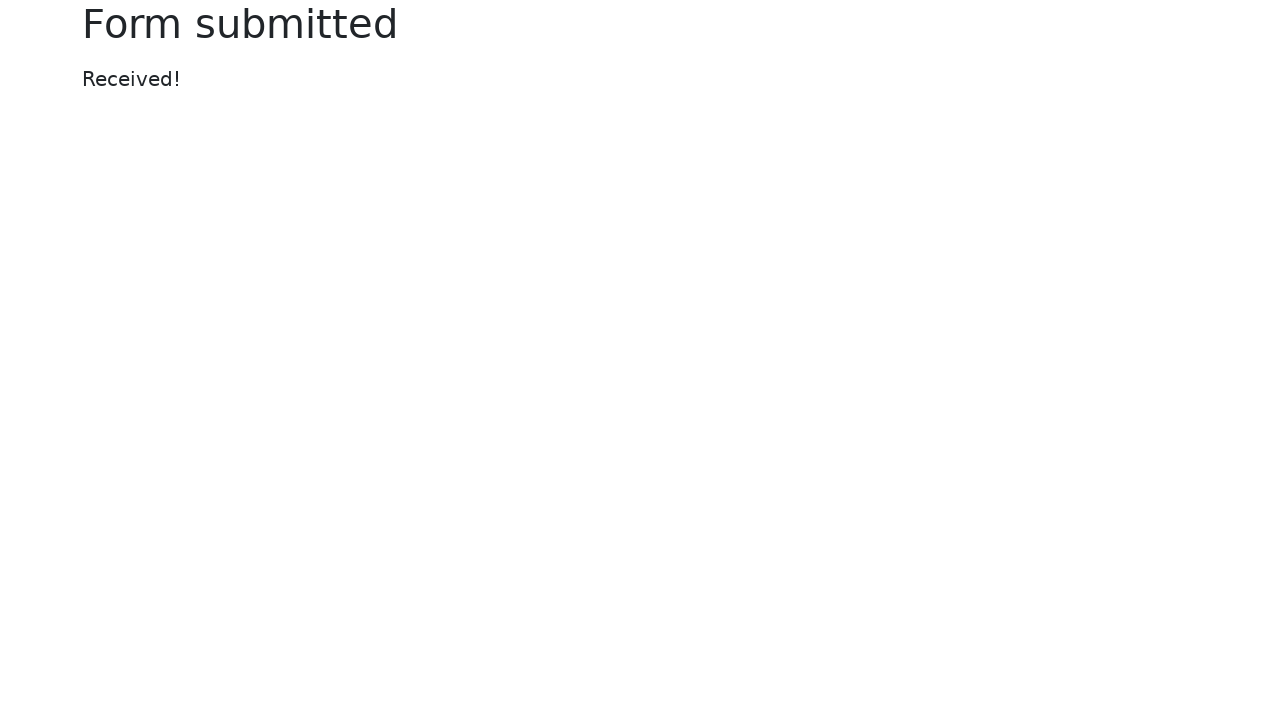